Tests login form validation by attempting to submit without entering any credentials and verifying error handling

Starting URL: https://pennyshop.ba/shop/penny-plus

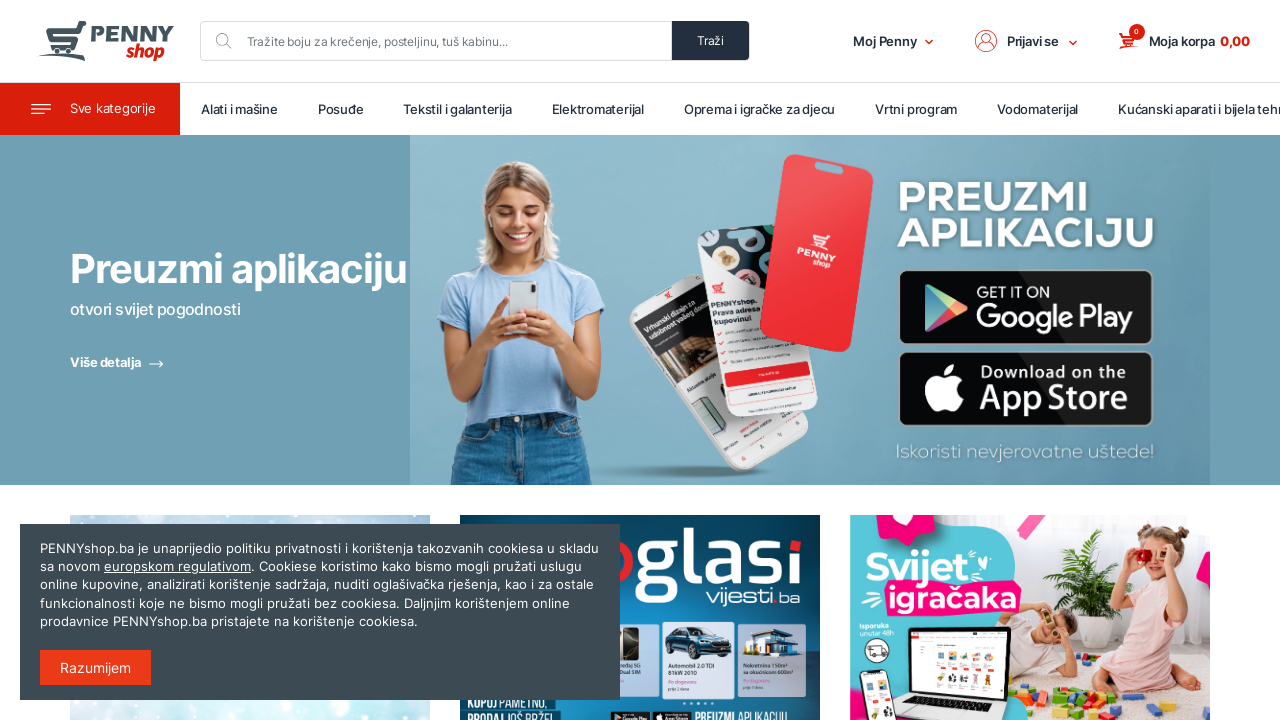

Clicked login icon to open login form at (1027, 41) on #login-block
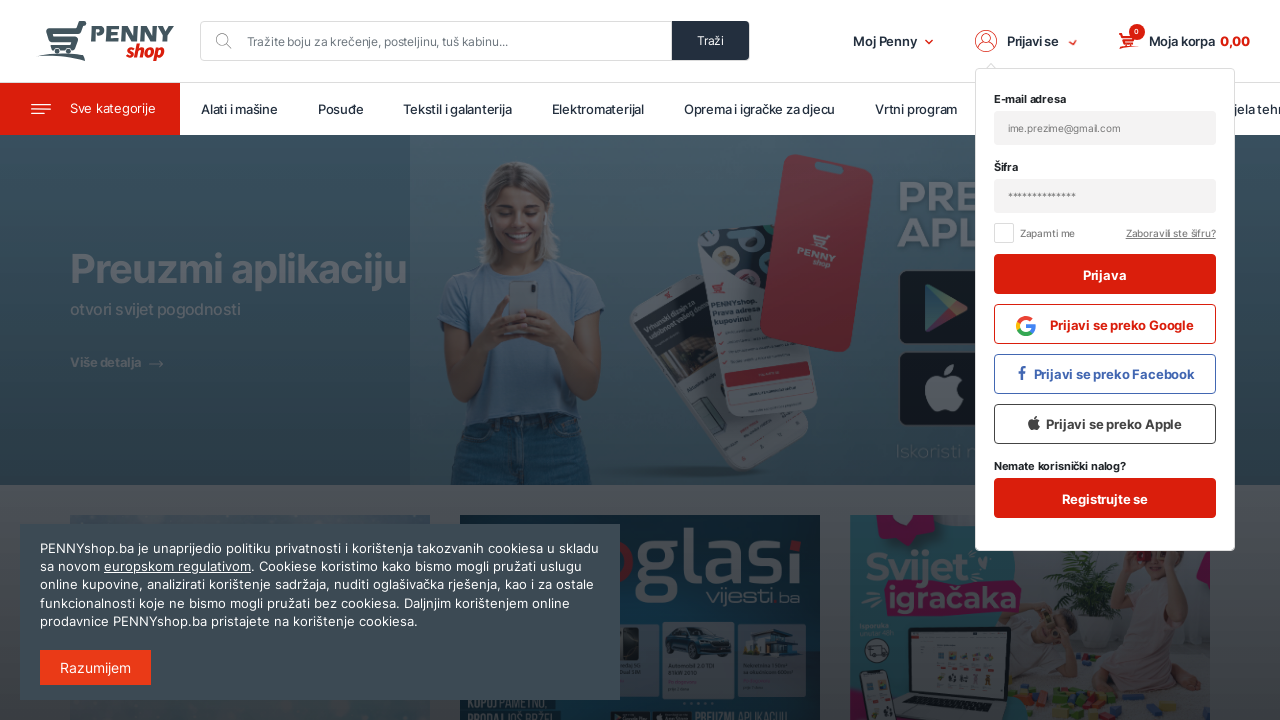

Clicked login button without entering credentials to test validation at (1105, 274) on #user_login
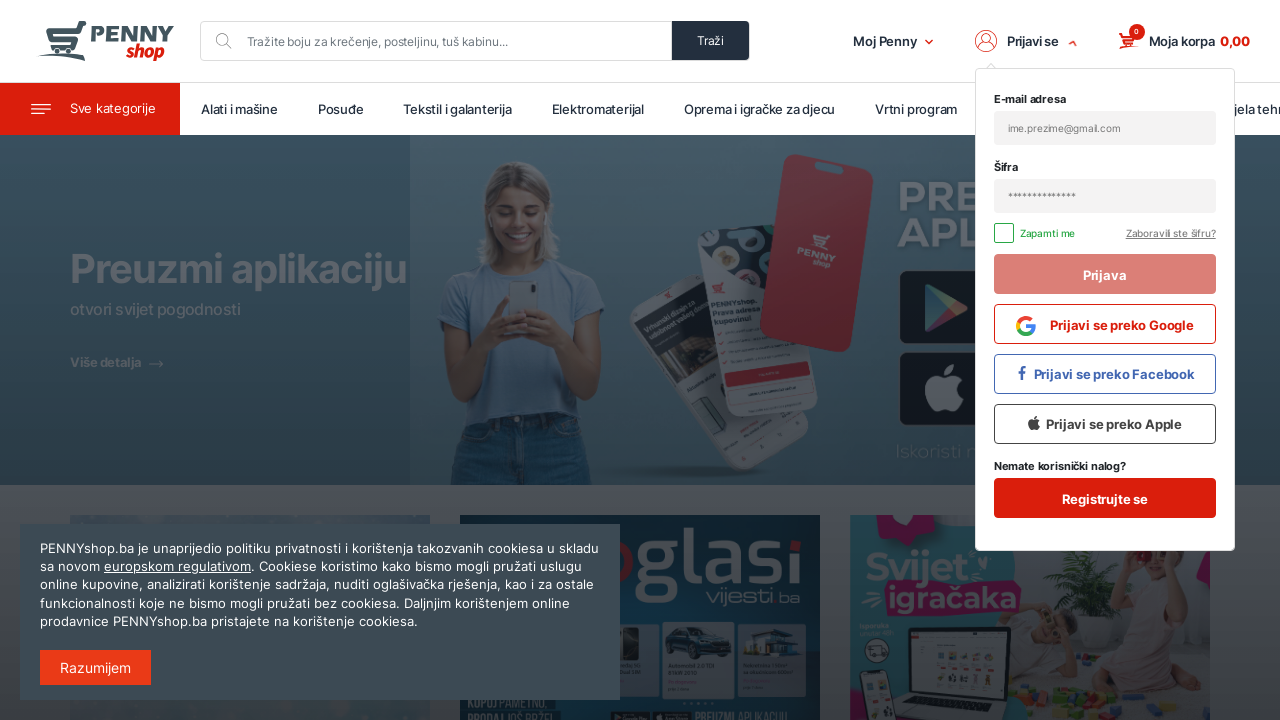

Login form error handling verified
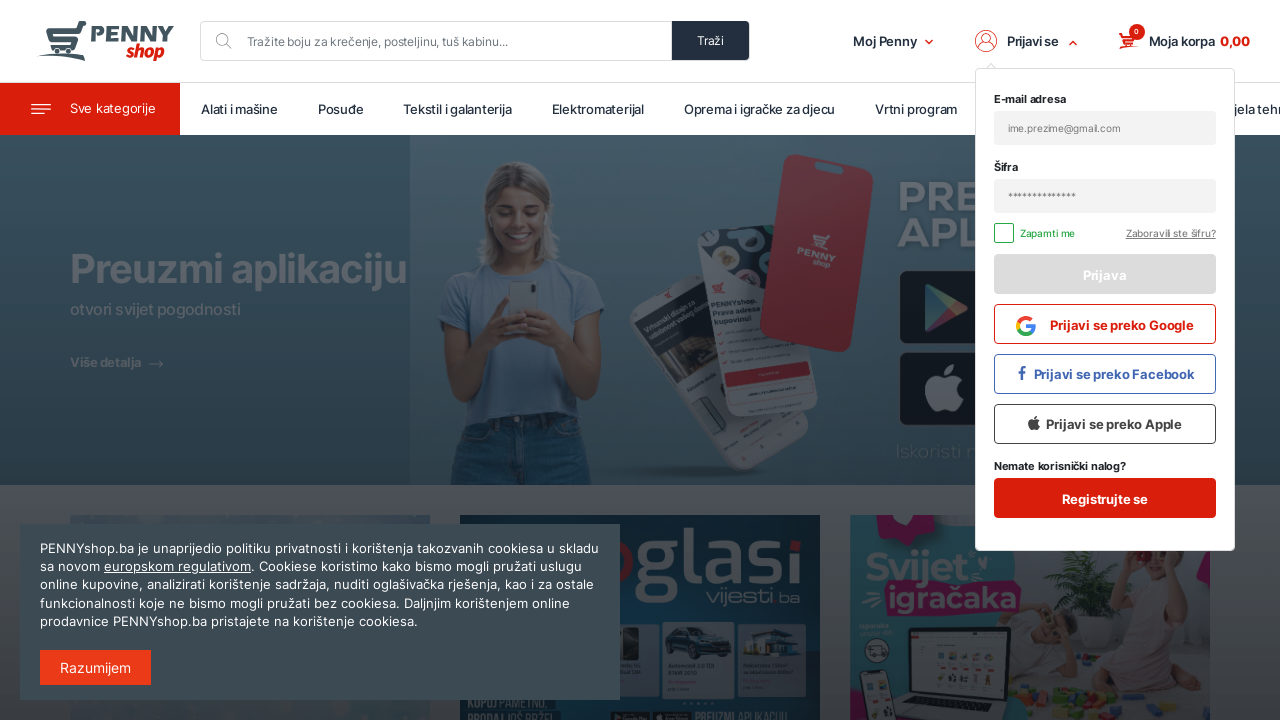

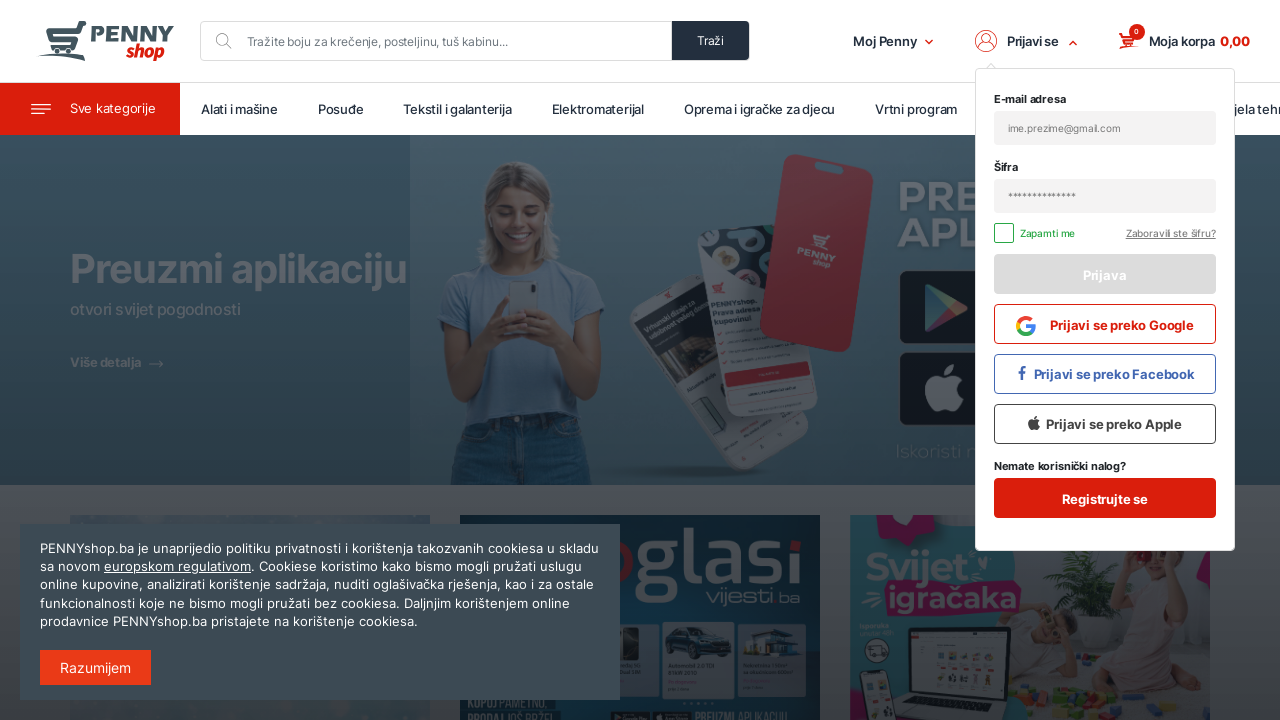